Tests the Remove button functionality by clicking it, waiting for the loading bar to disappear, and verifying the checkbox is removed and "It's gone!" message is displayed.

Starting URL: https://practice.cydeo.com/dynamic_controls

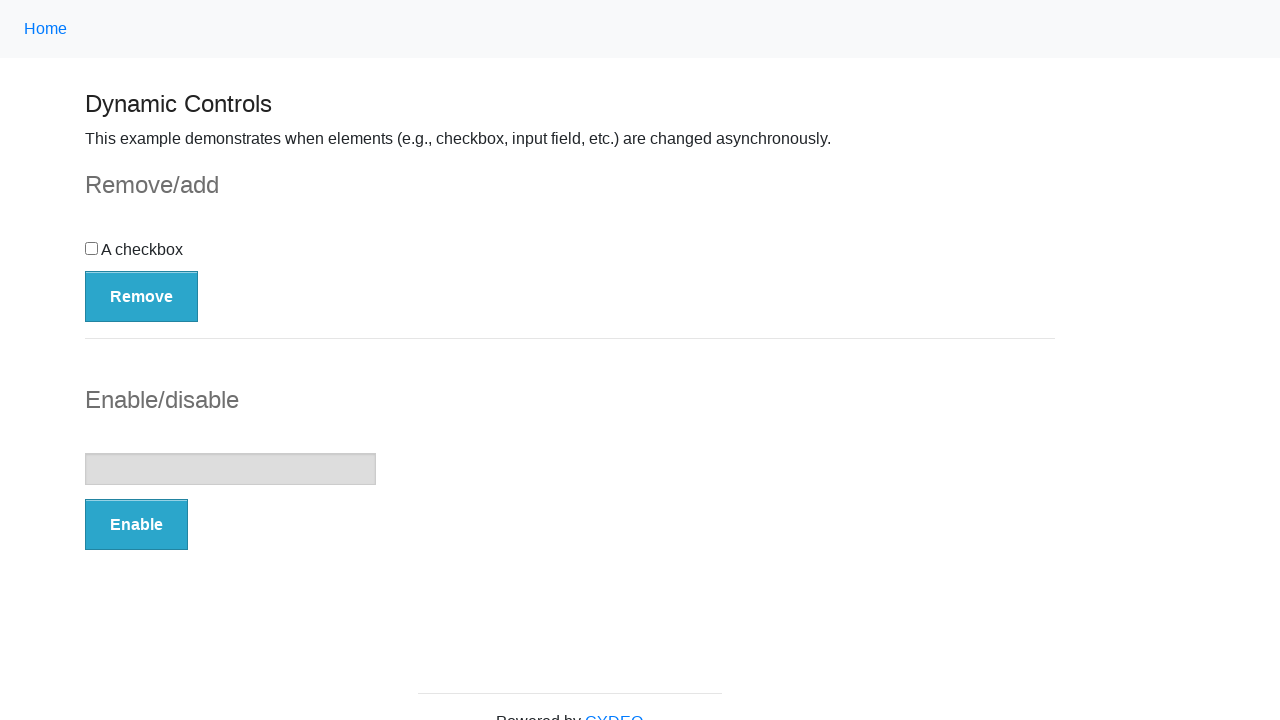

Clicked the Remove button at (142, 296) on button:has-text('Remove')
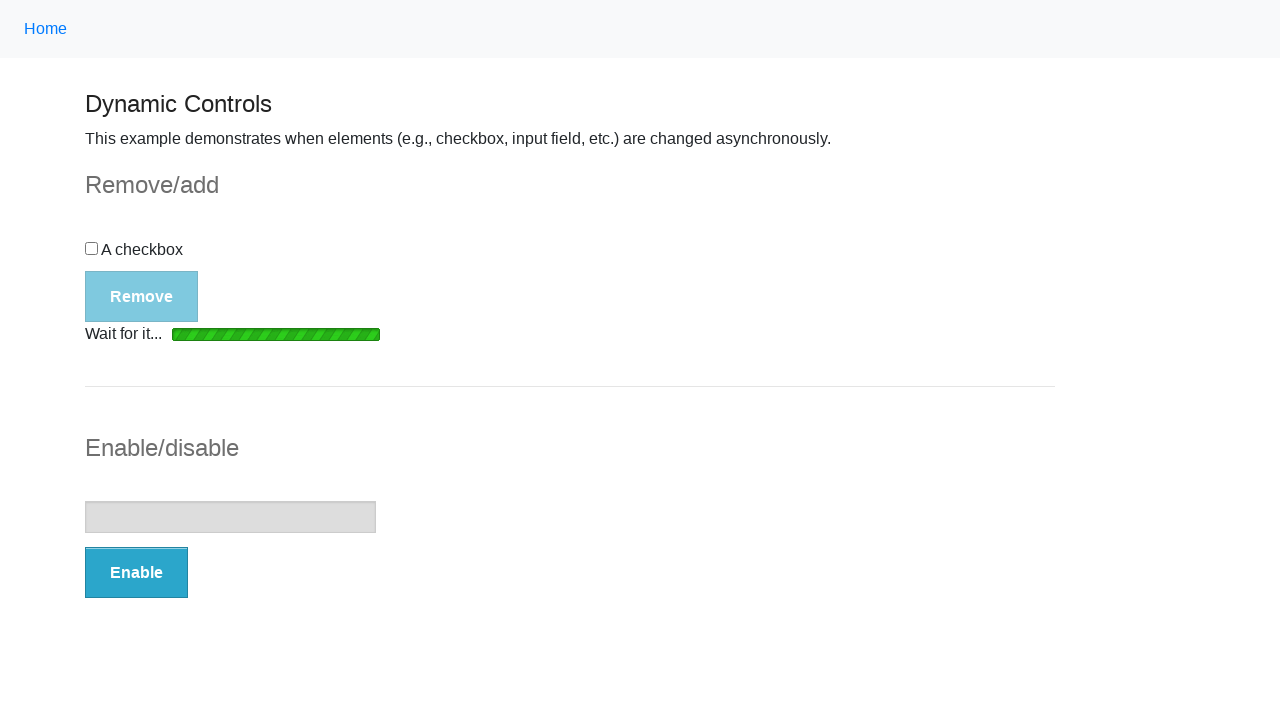

Loading bar disappeared
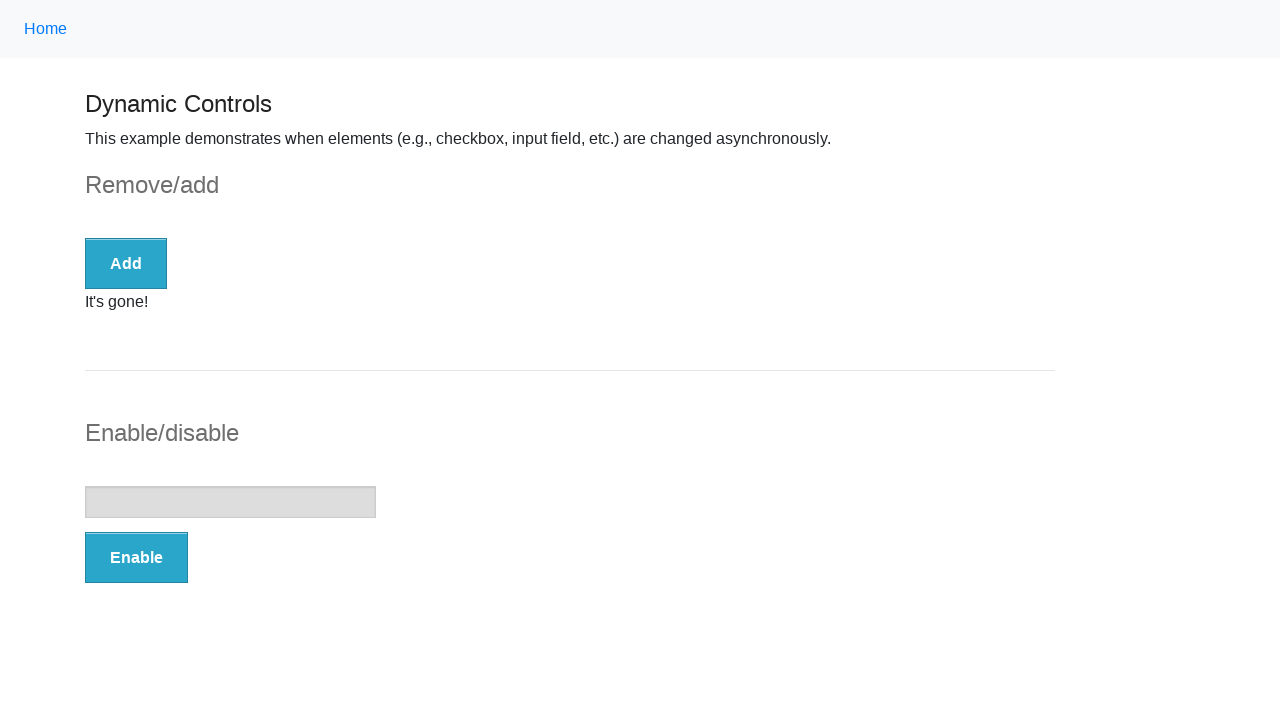

Checkbox element is no longer visible
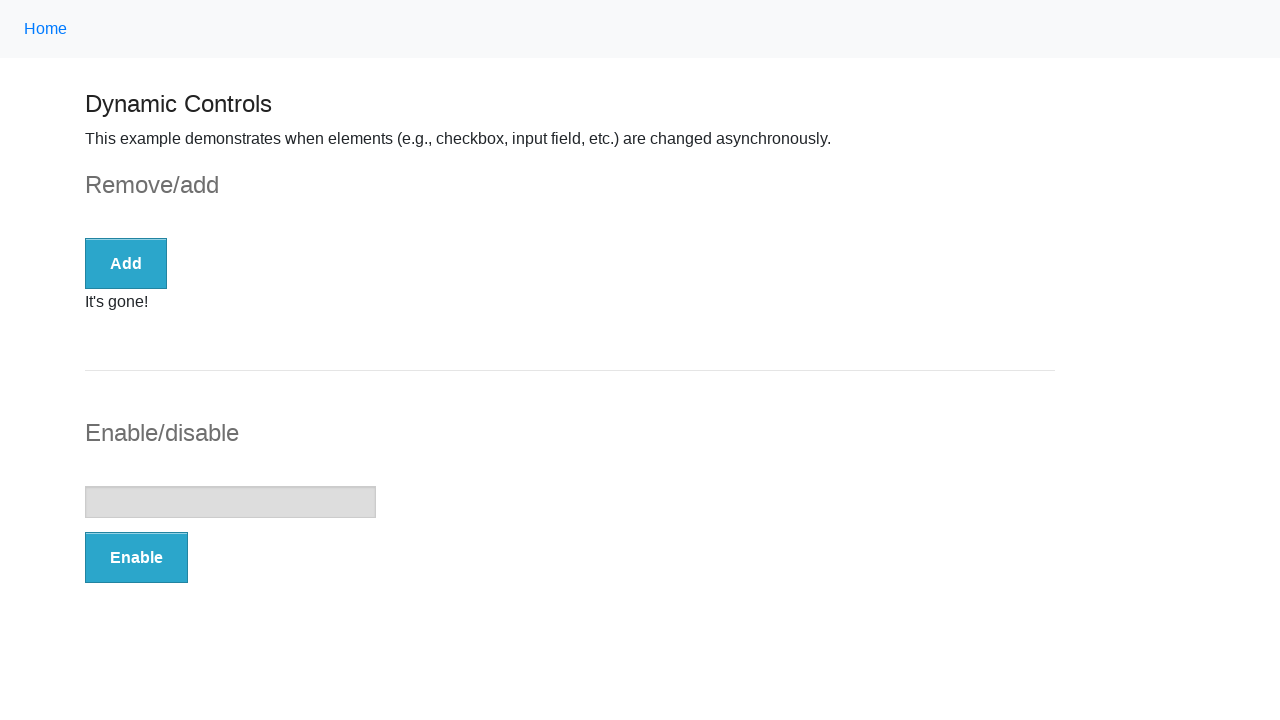

Verified 'It's gone!' message is visible
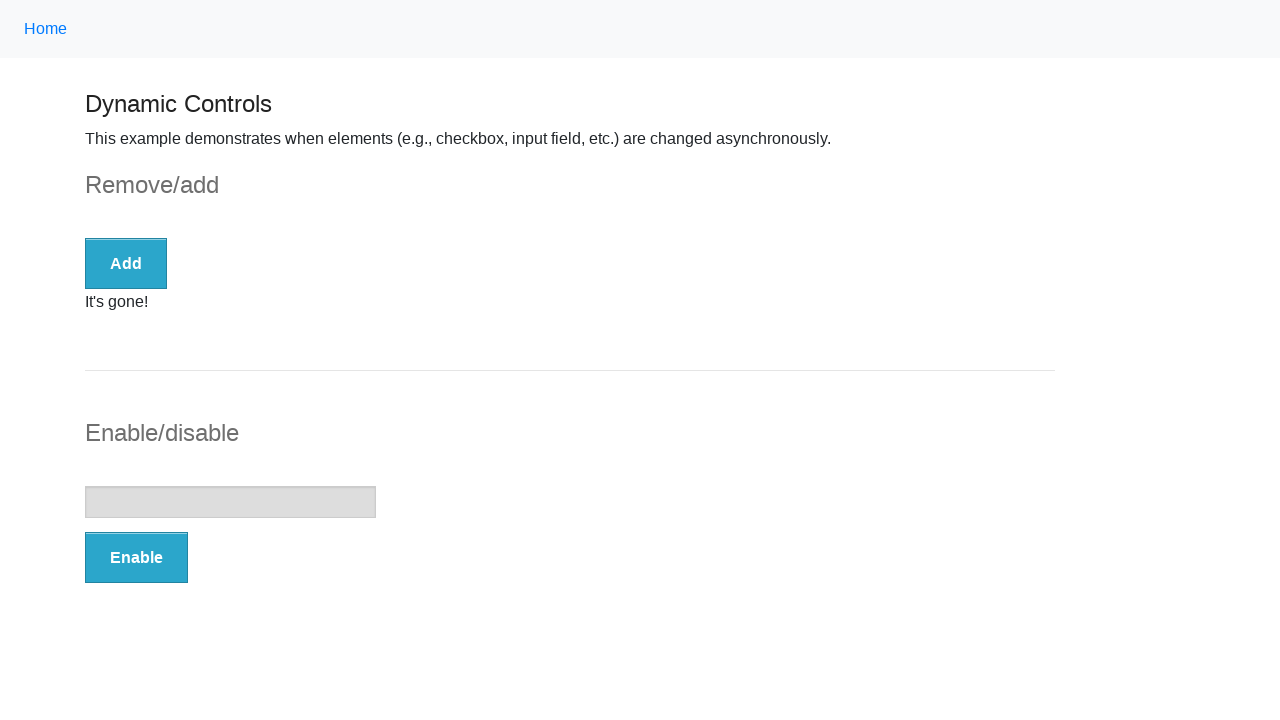

Verified message text content equals 'It's gone!'
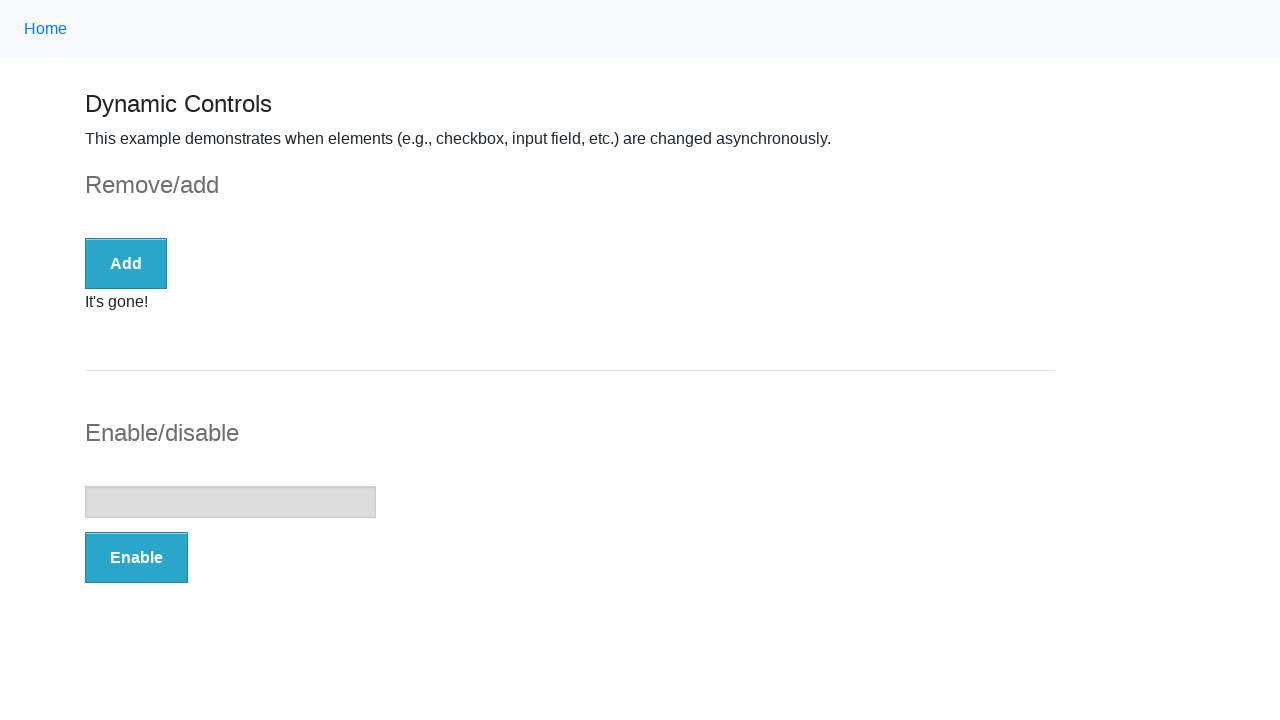

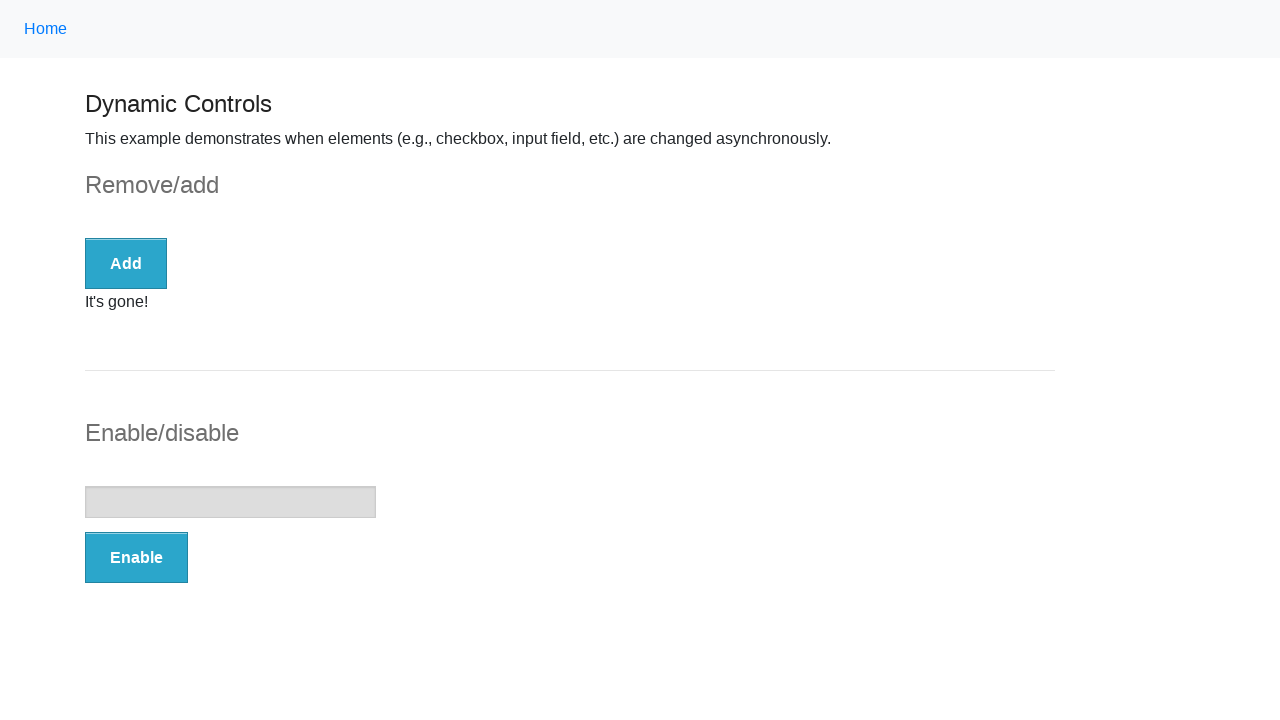